Verifies that user is on the checkout page after logging in and navigating through cart to checkout

Starting URL: https://www.saucedemo.com/

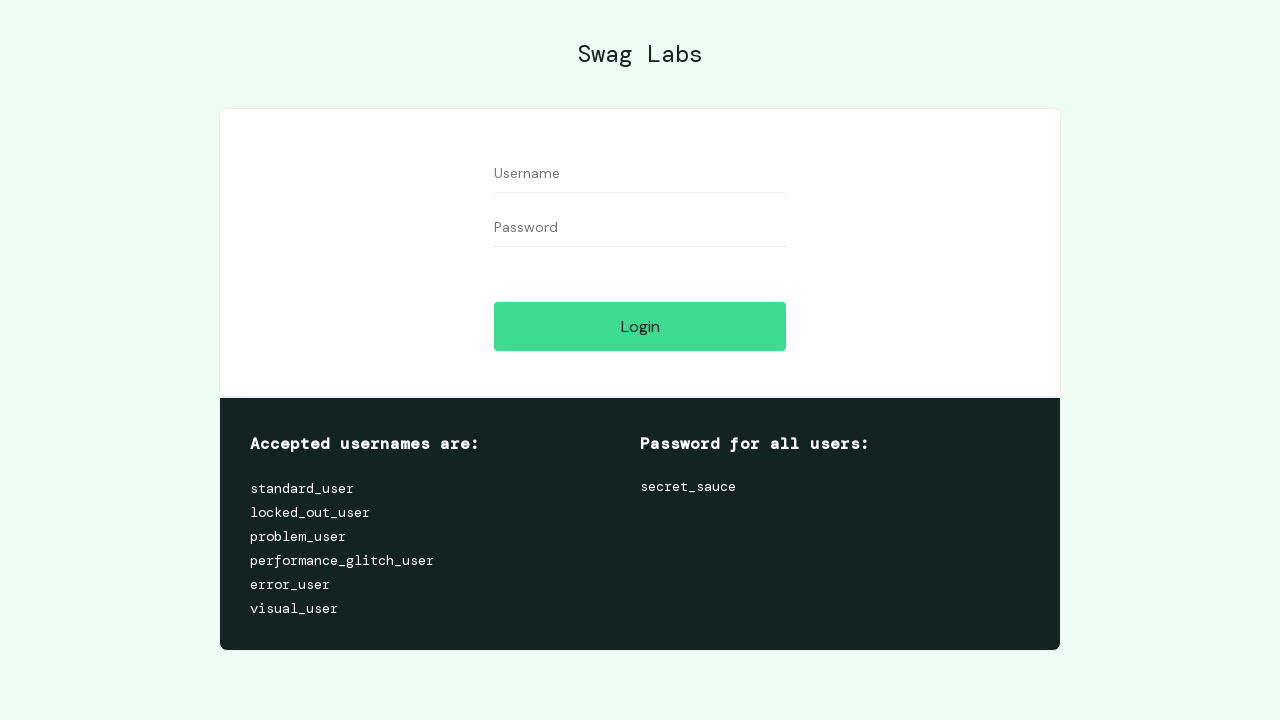

Filled username field with 'standard_user' on #user-name
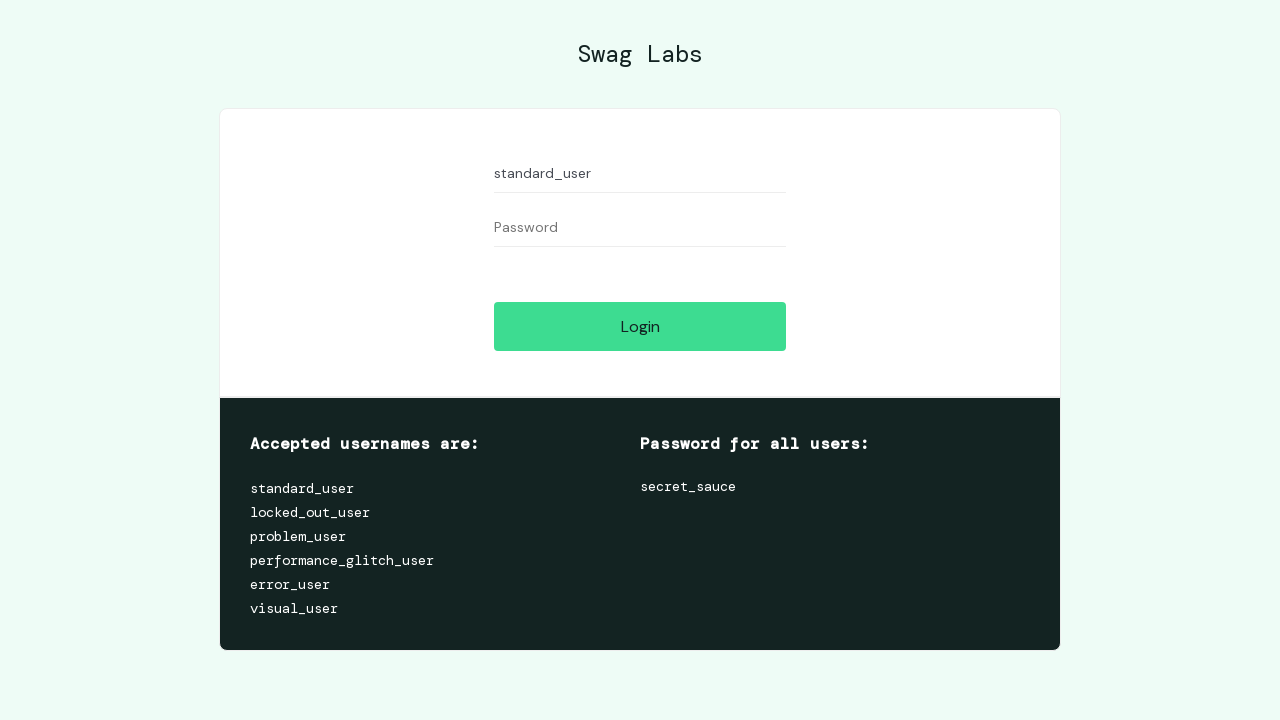

Filled password field with 'secret_sauce' on #password
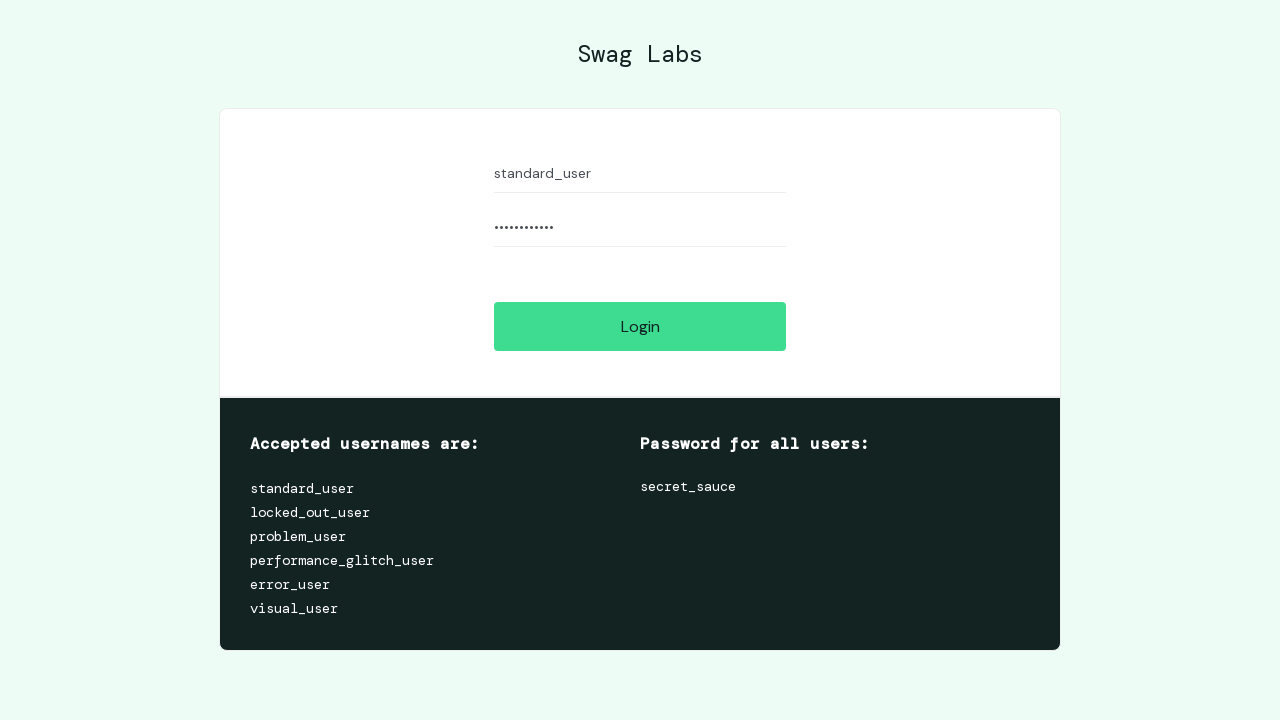

Clicked login button to authenticate at (640, 326) on #login-button
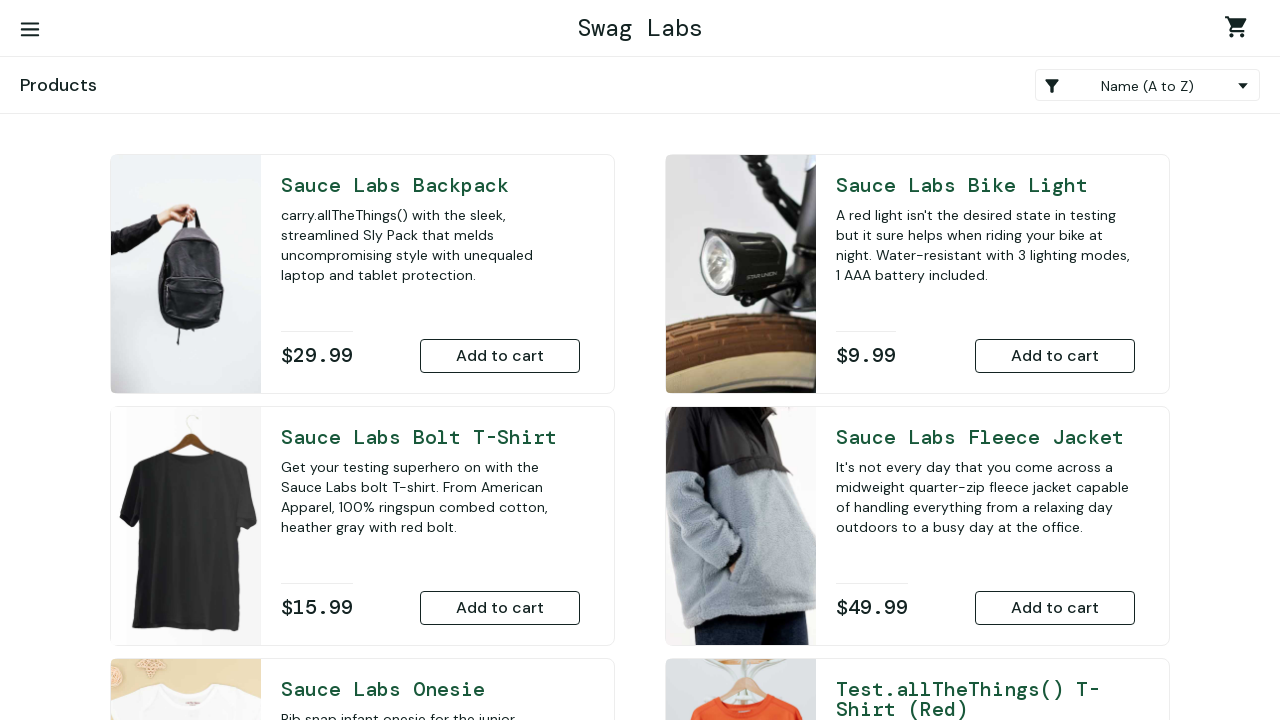

Clicked shopping cart link to navigate to cart at (1240, 30) on .shopping_cart_link
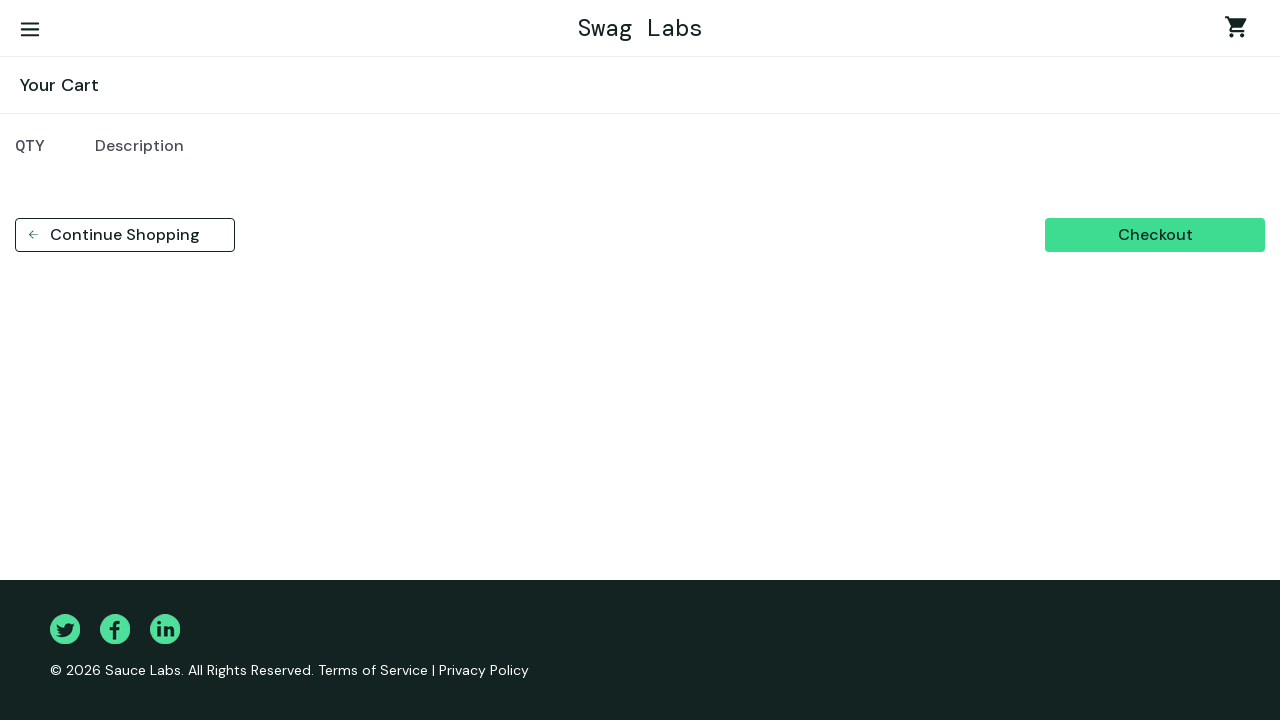

Clicked checkout button to proceed to checkout at (1155, 235) on [data-test='checkout']
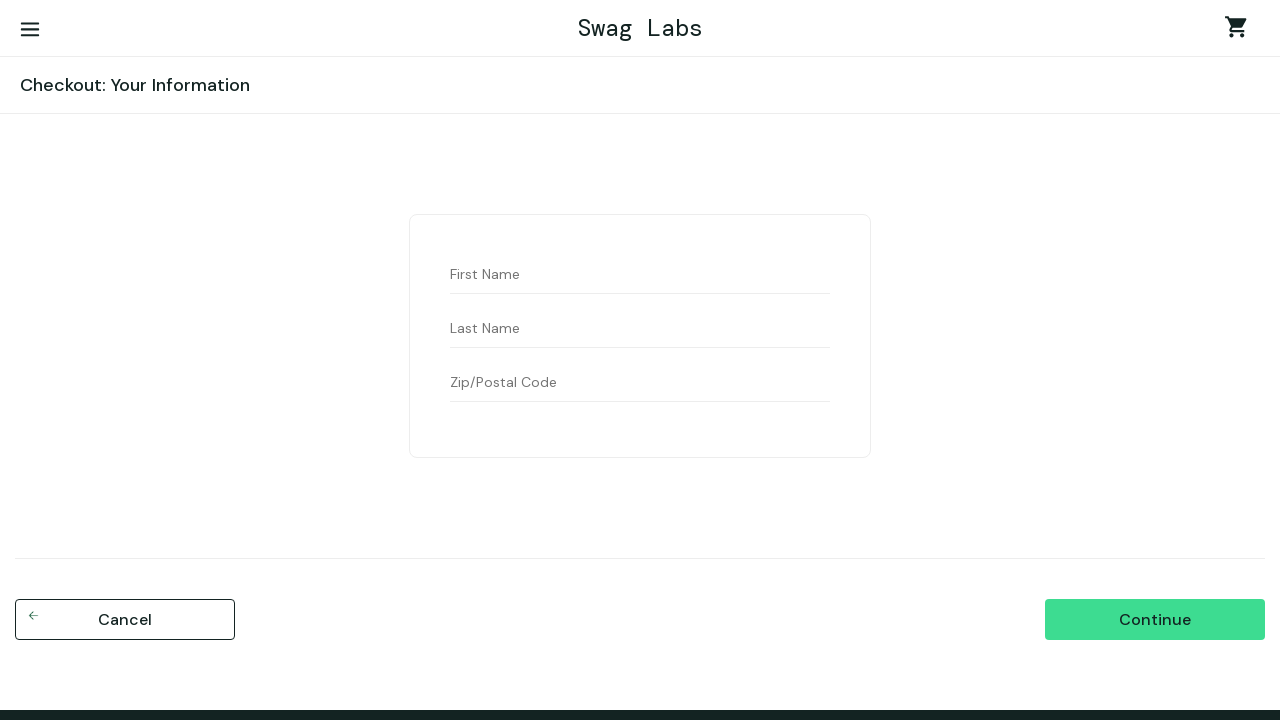

Continue button appeared on checkout page
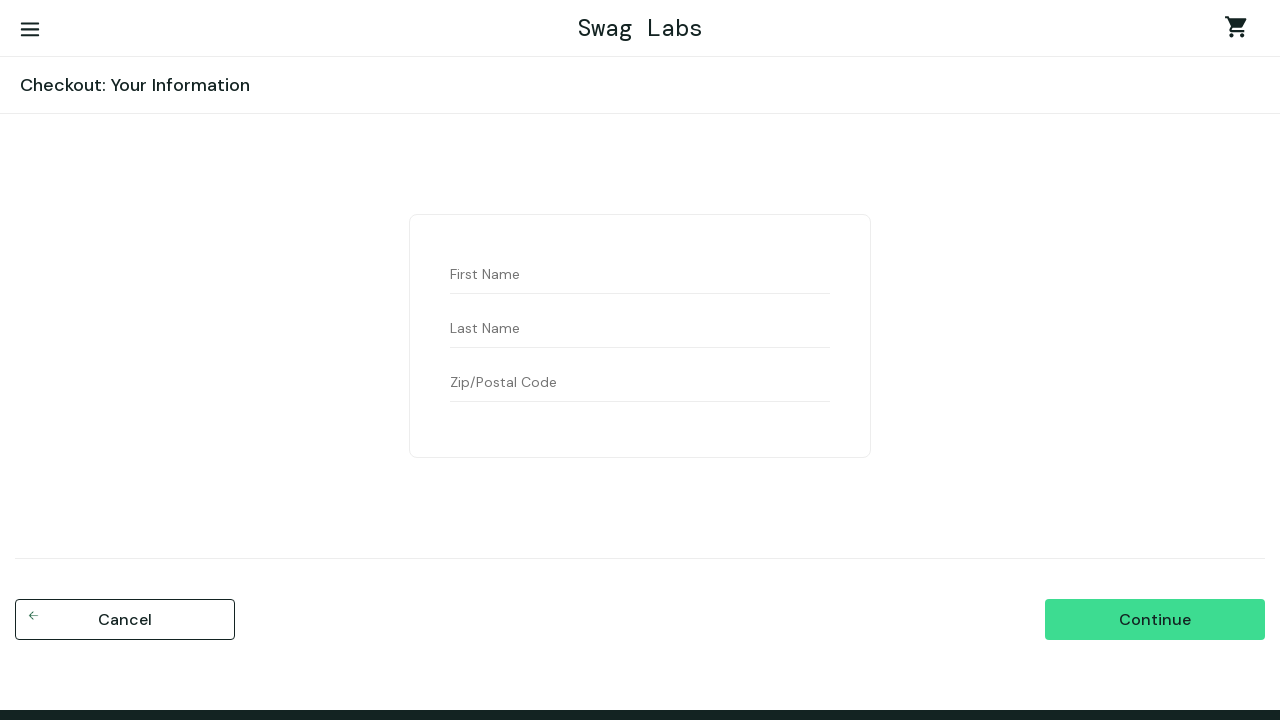

Cancel button appeared on checkout page - user is on checkout step two
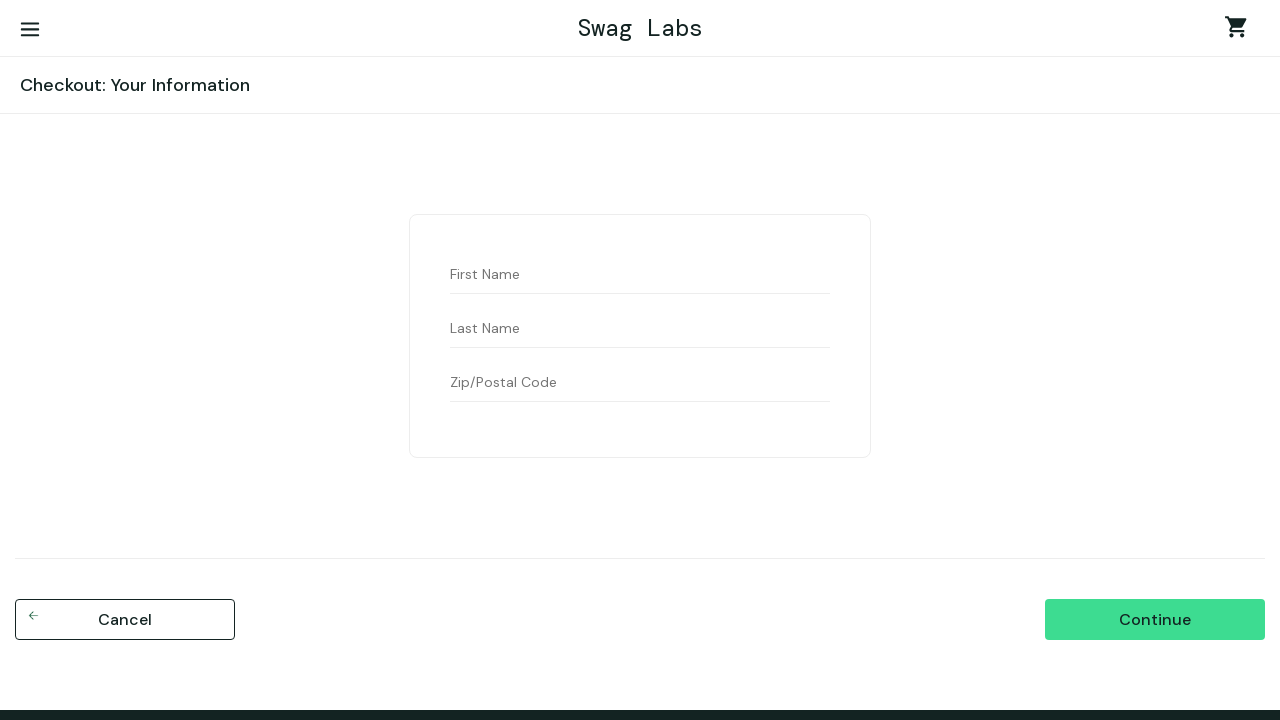

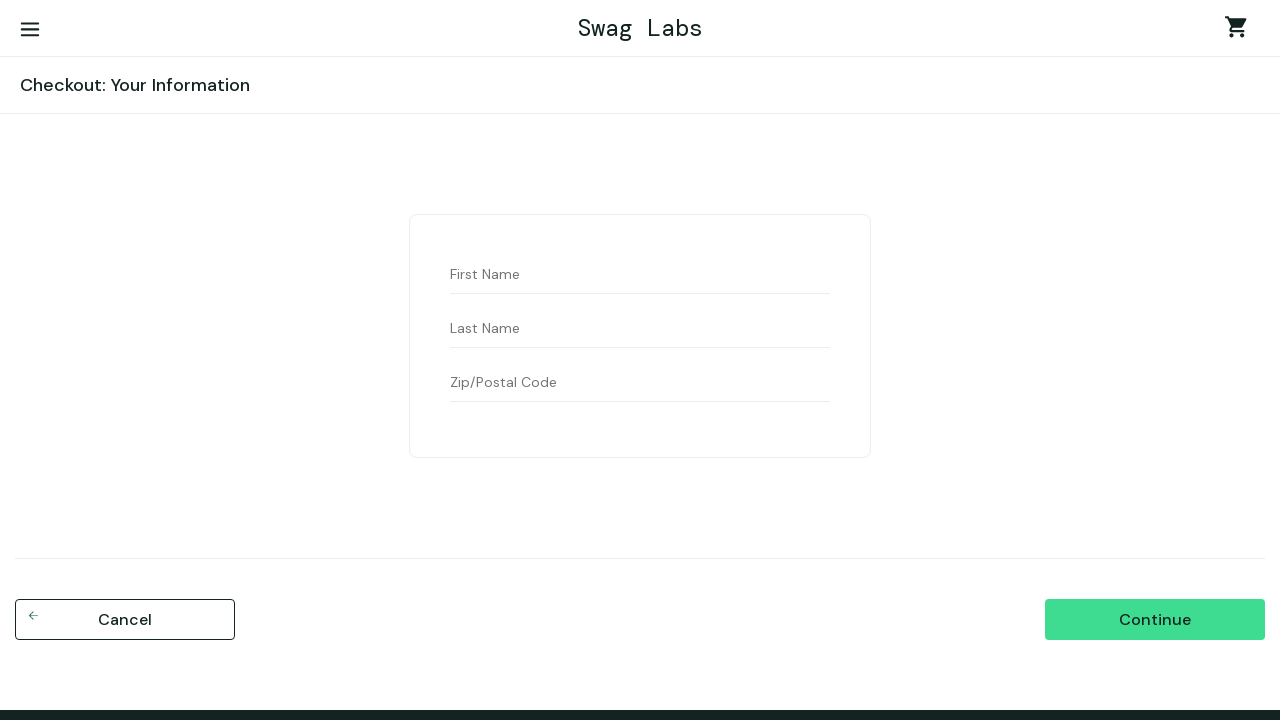